Tests navigation to Browse Languages 0-9 section and verifies there are 10 programming languages starting with numbers.

Starting URL: http://www.99-bottles-of-beer.net/

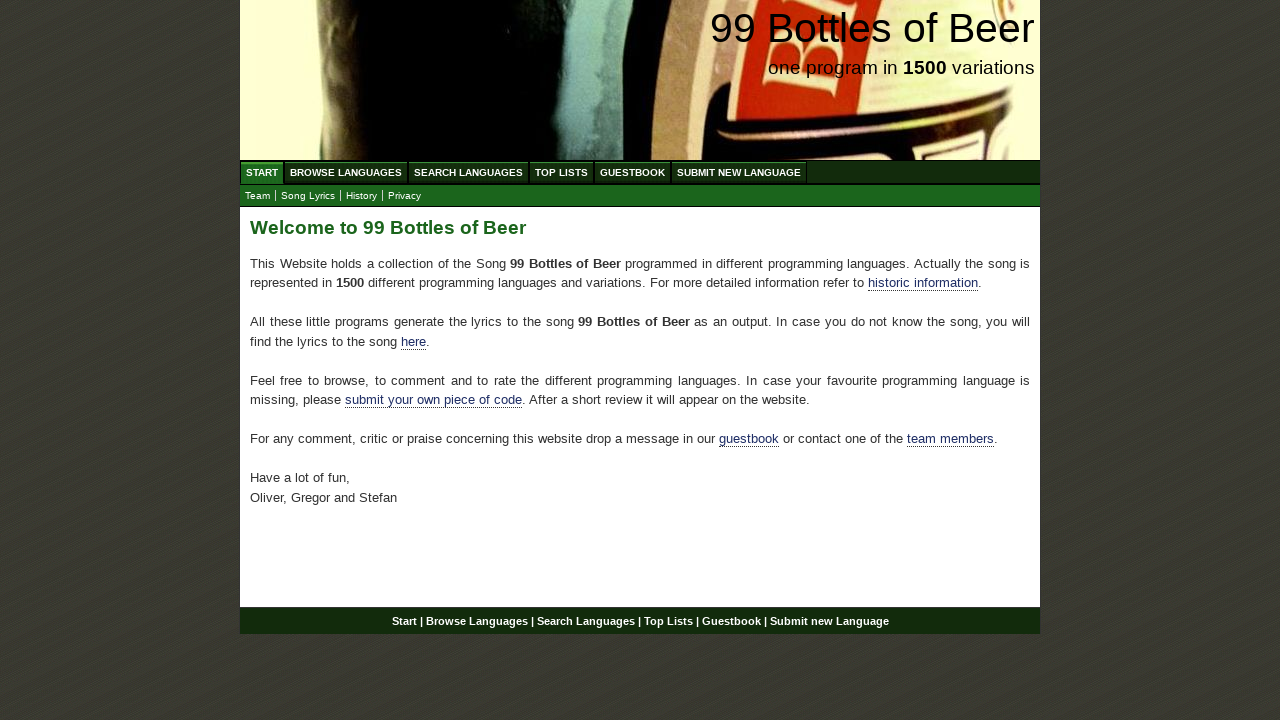

Clicked on Browse Languages link at (346, 172) on xpath=//li/a[@href='/abc.html']
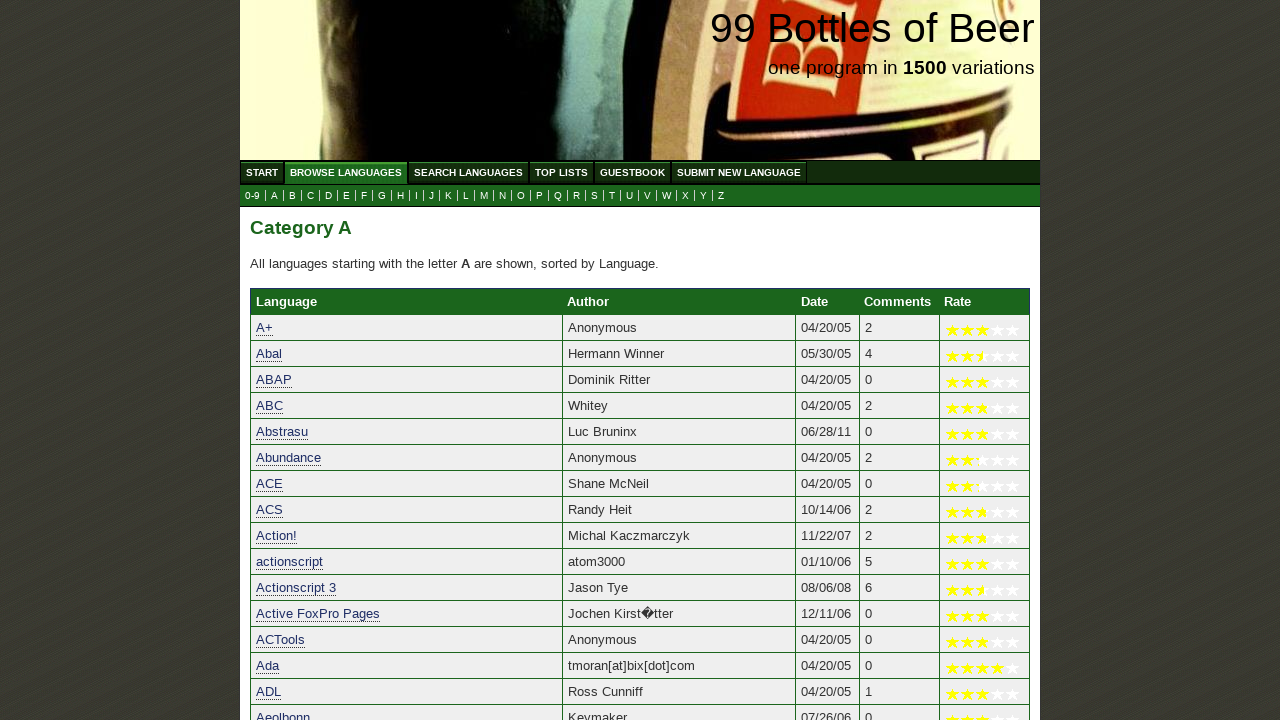

Clicked on 0-9 section link at (252, 196) on a:text('0-9')
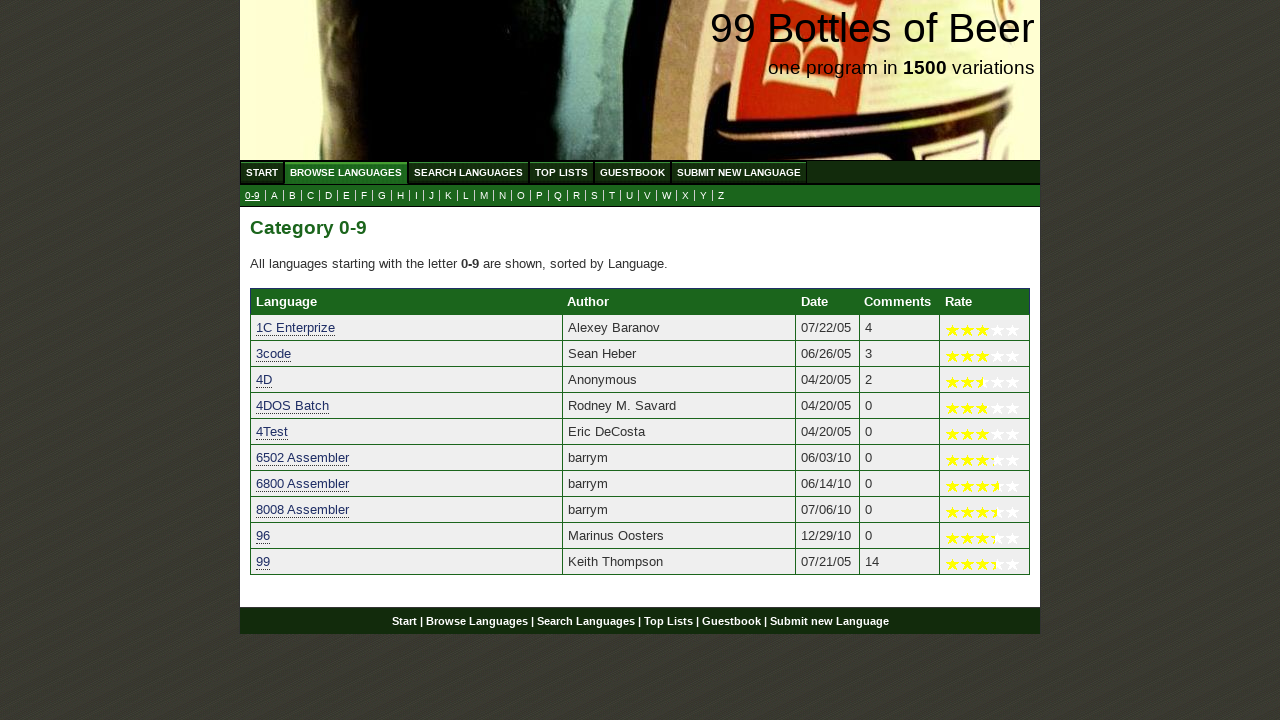

Table rows loaded for 0-9 programming languages
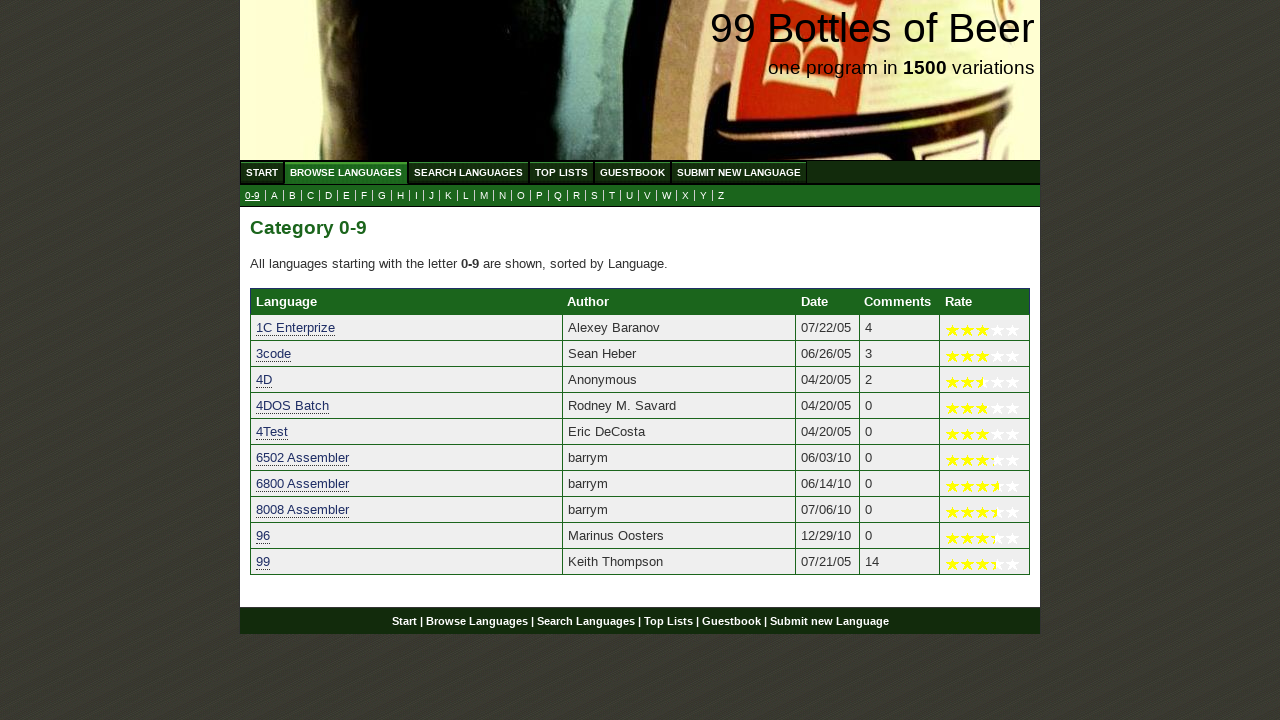

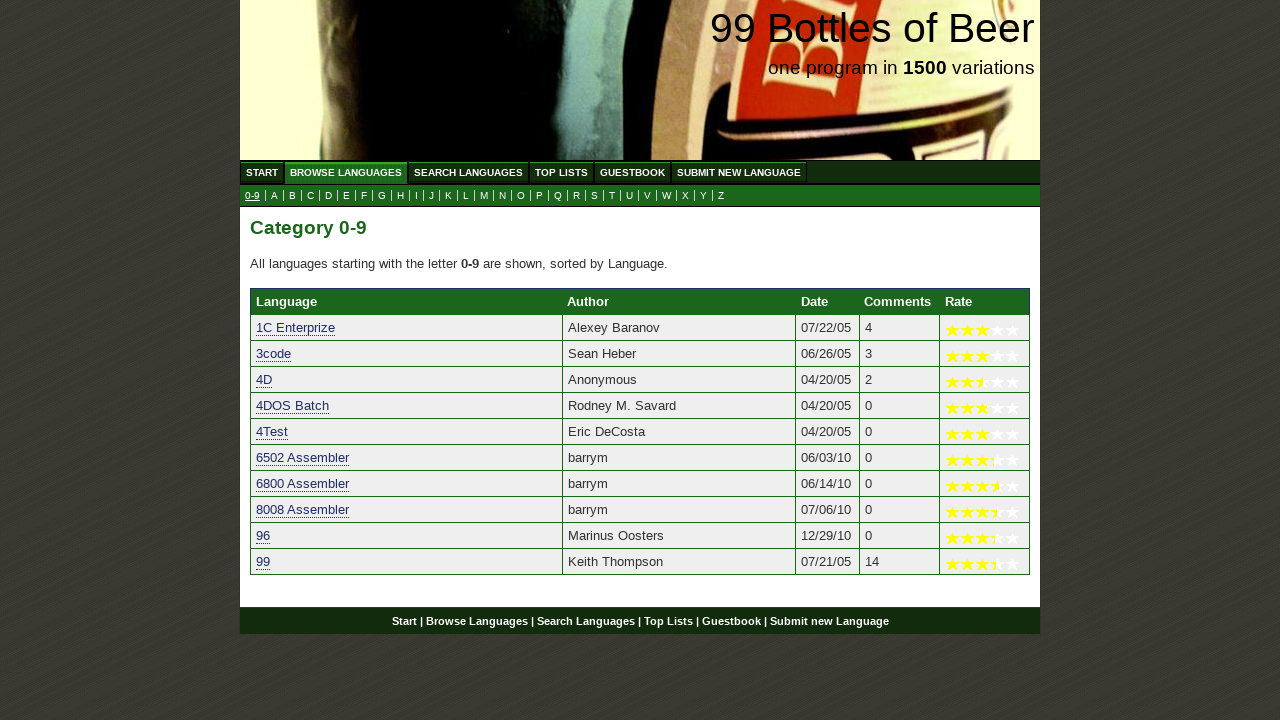